Tests the search functionality on a demo web shop by searching for a book title and verifying the author appears in the results

Starting URL: https://danube-web.shop/

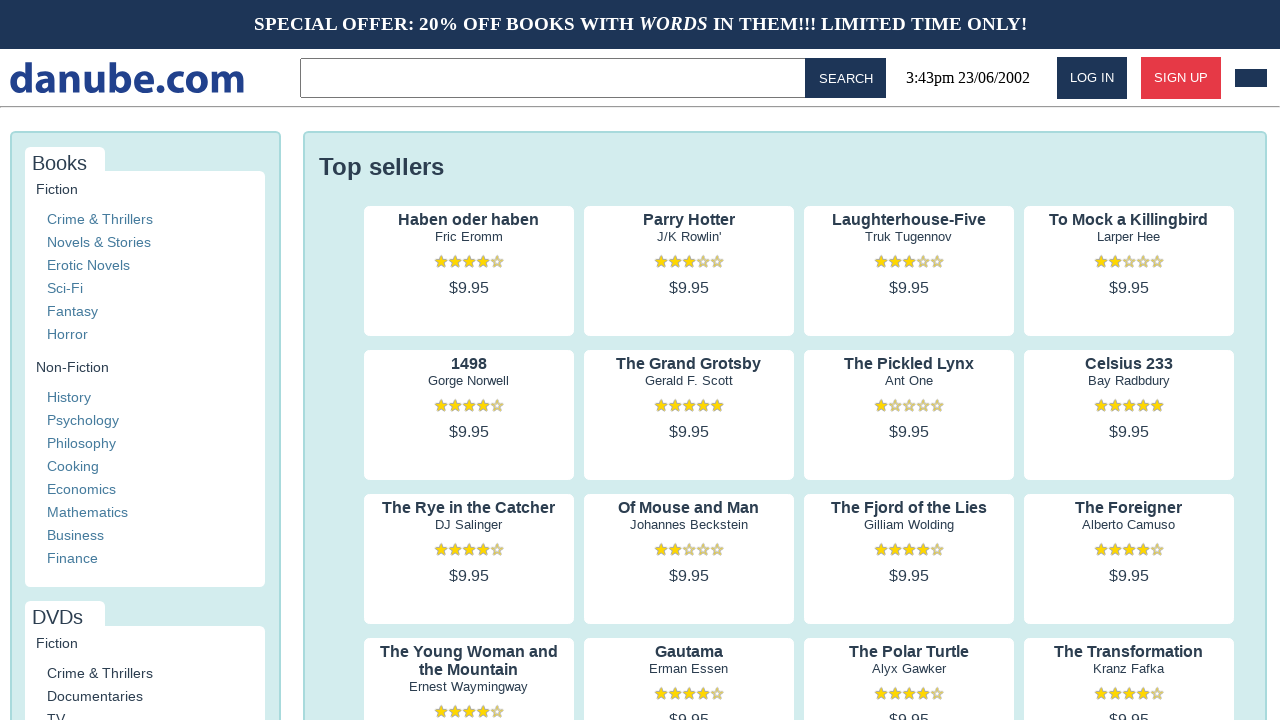

Clicked on the search textbox at (556, 78) on internal:role=textbox
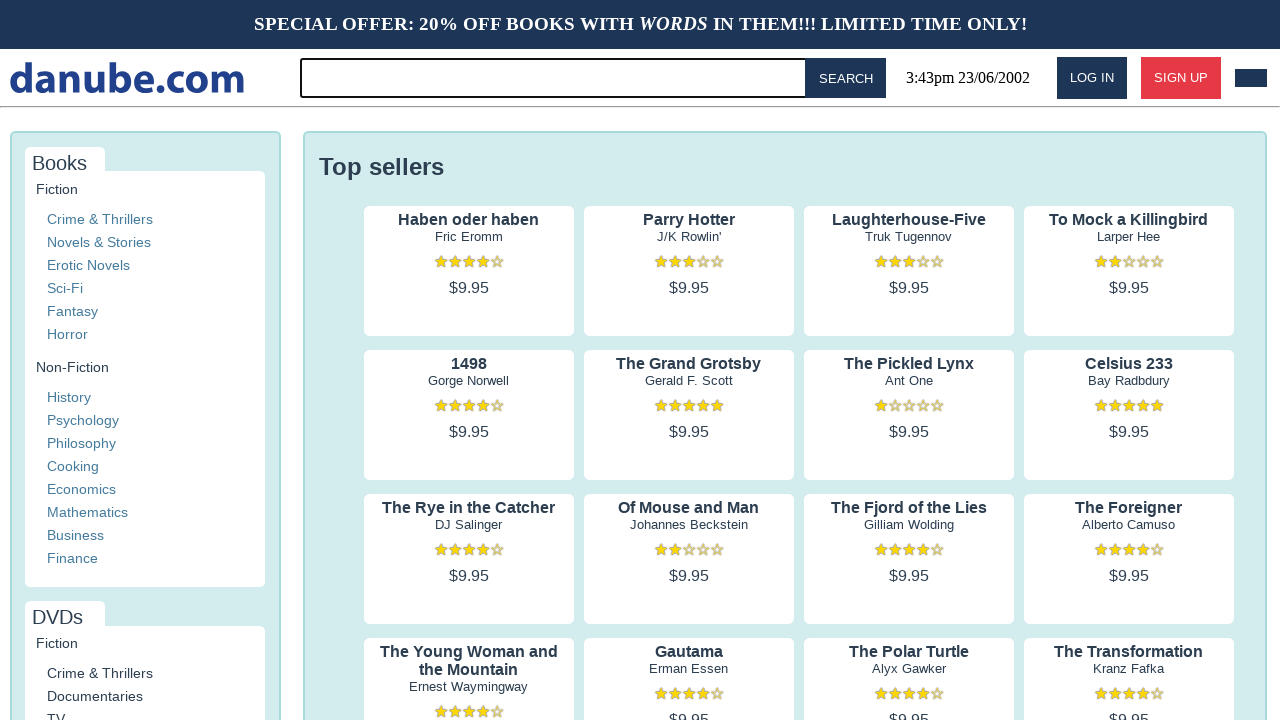

Filled search box with book title 'The Foreigner' on internal:role=textbox
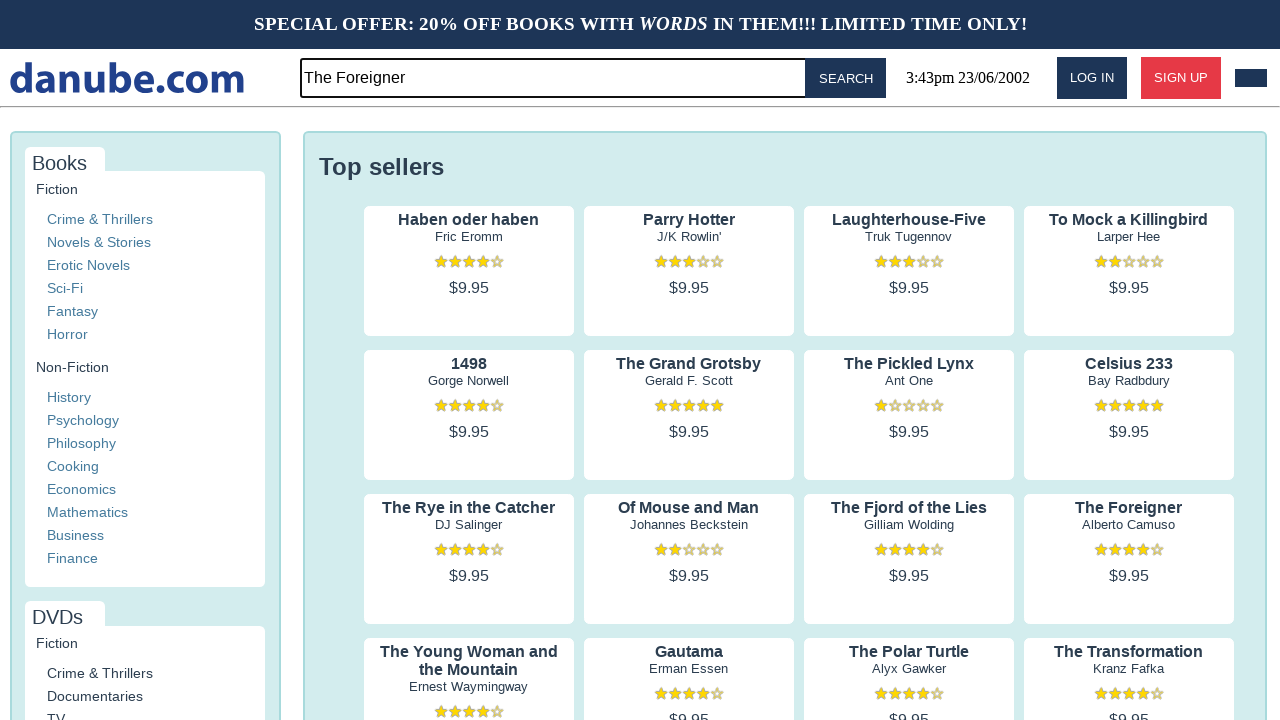

Clicked the Search button at (846, 78) on internal:role=button[name="Search"i]
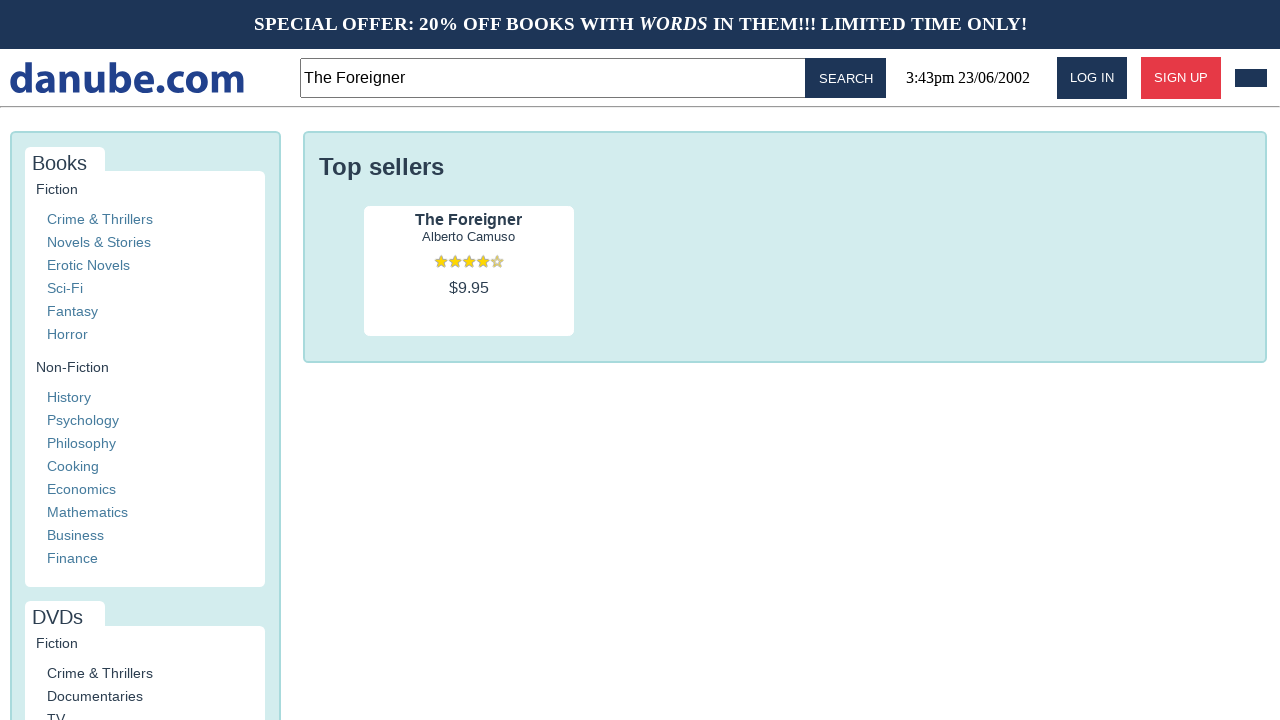

Search results loaded and verified
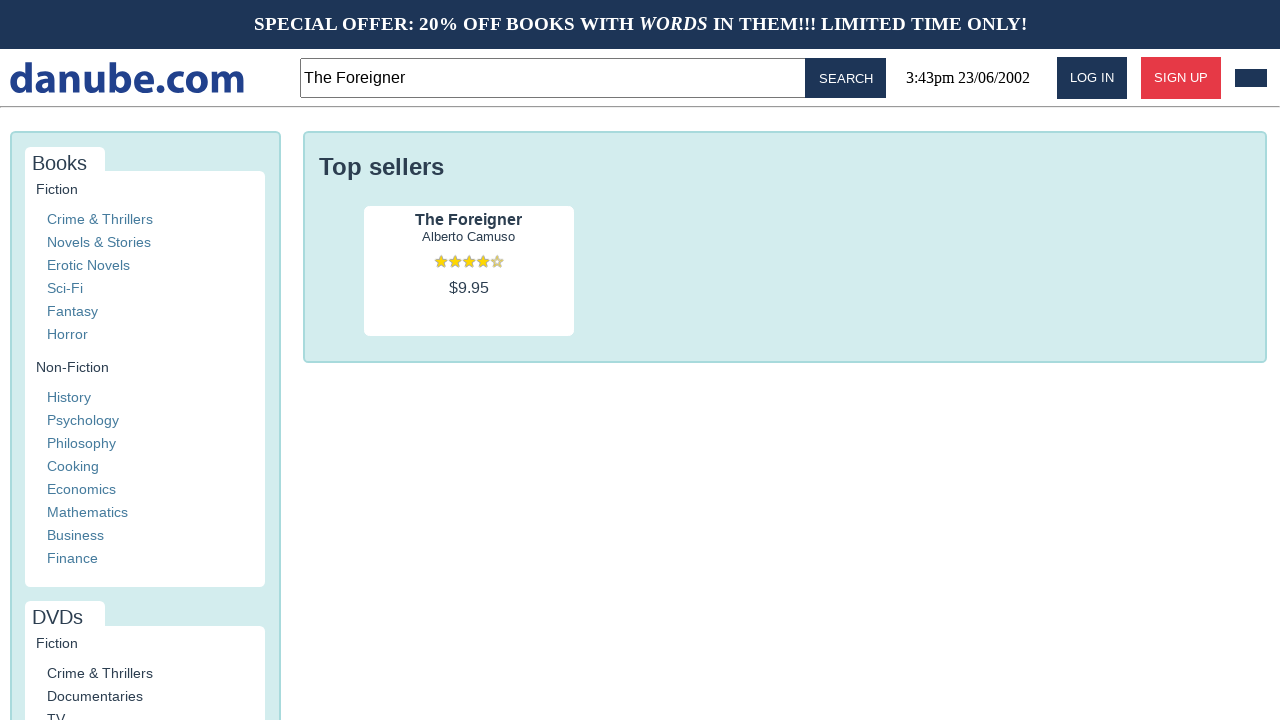

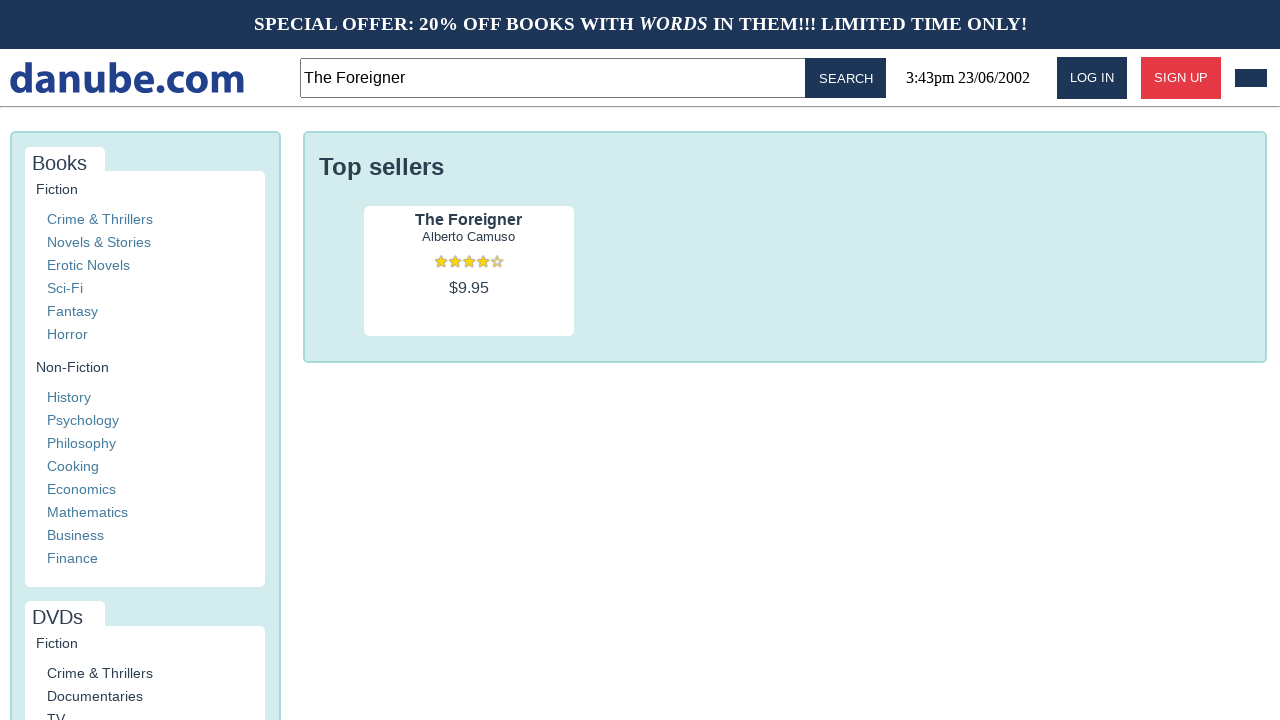